Tests JavaScript confirm dialog by clicking a button that triggers an alert, dismissing the alert, and verifying the page displays "You pressed Cancel!"

Starting URL: https://www.w3schools.com/js/tryit.asp?filename=tryjs_confirm

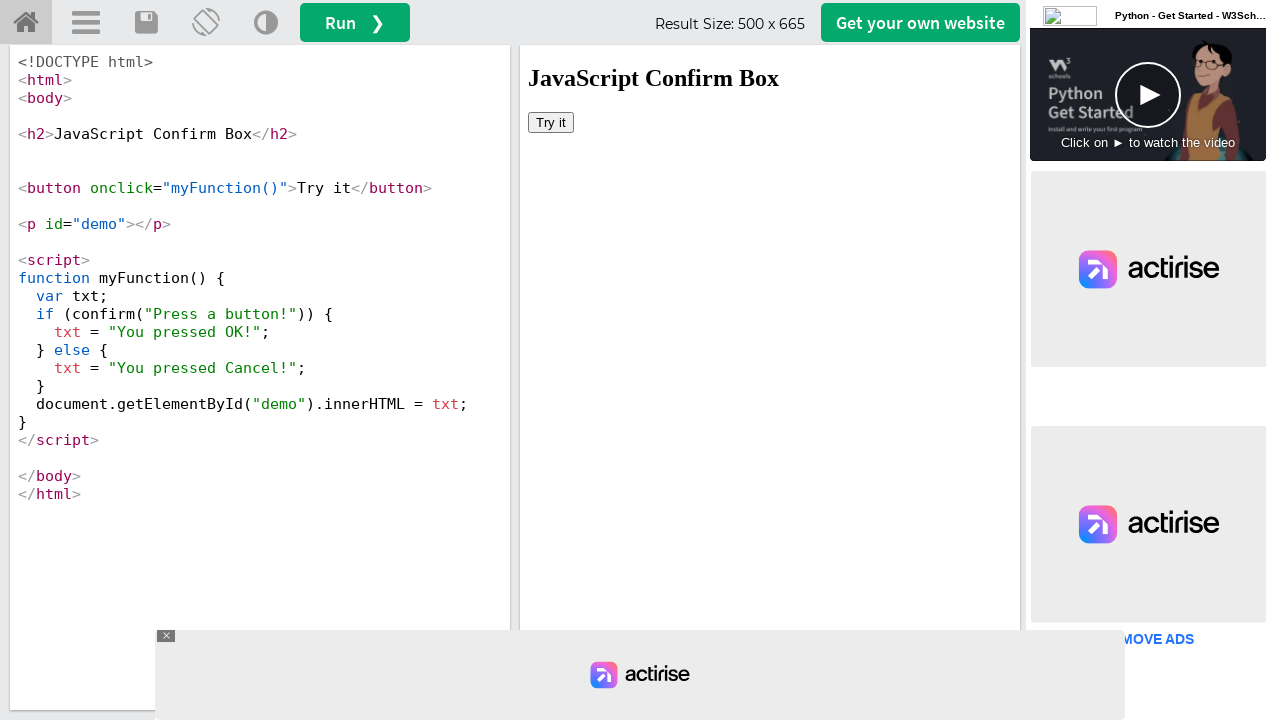

Located iframe with demo content
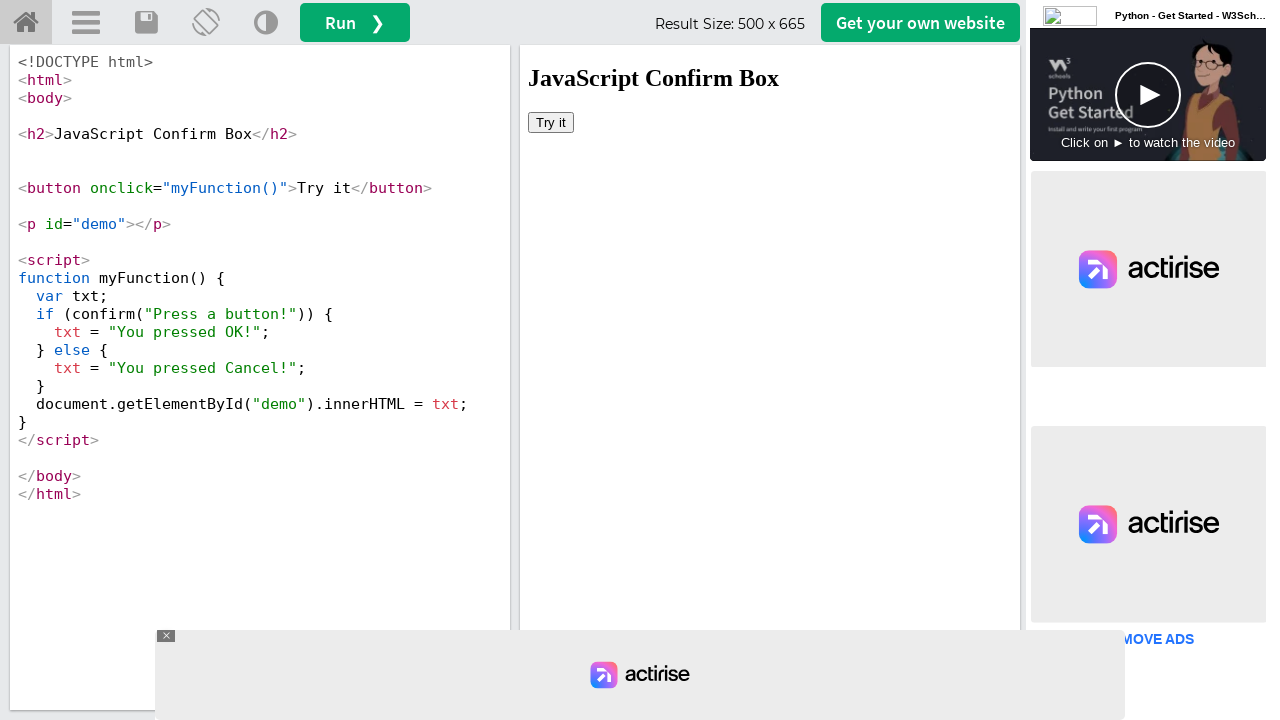

Set up dialog handler to dismiss the confirm dialog
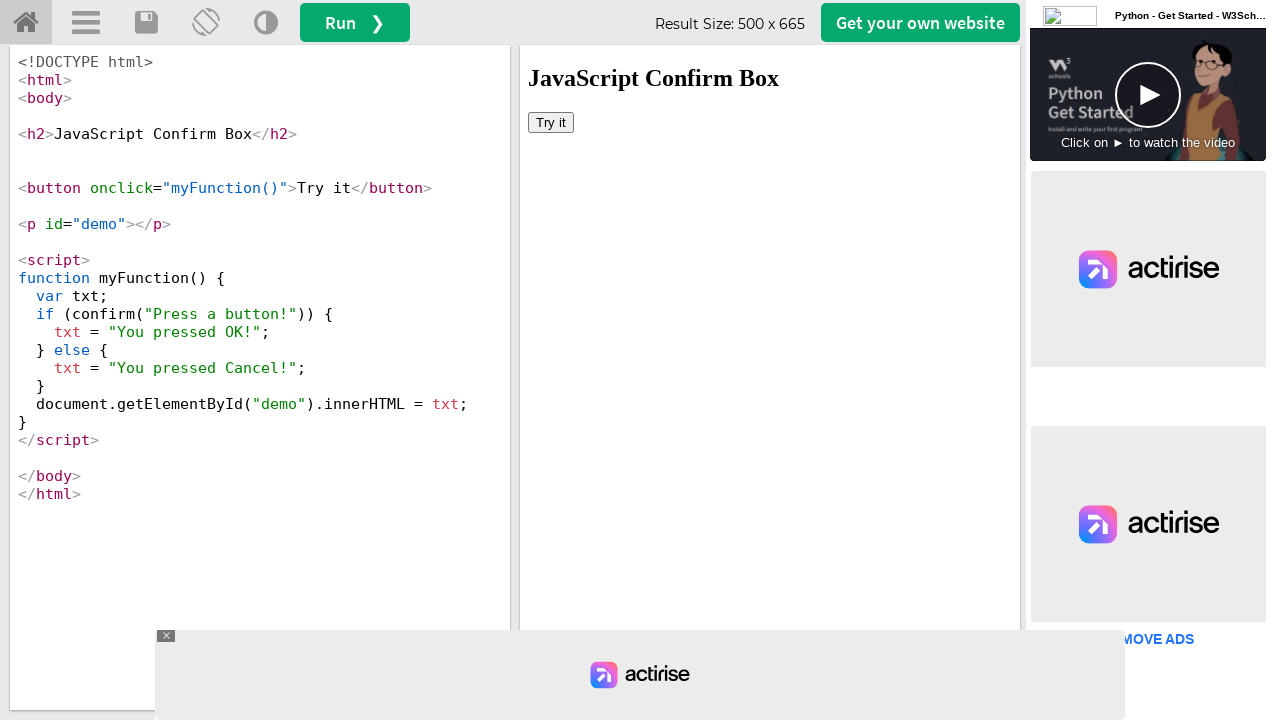

Clicked button to trigger confirm dialog at (551, 122) on #iframeResult >> internal:control=enter-frame >> xpath=/html/body/button
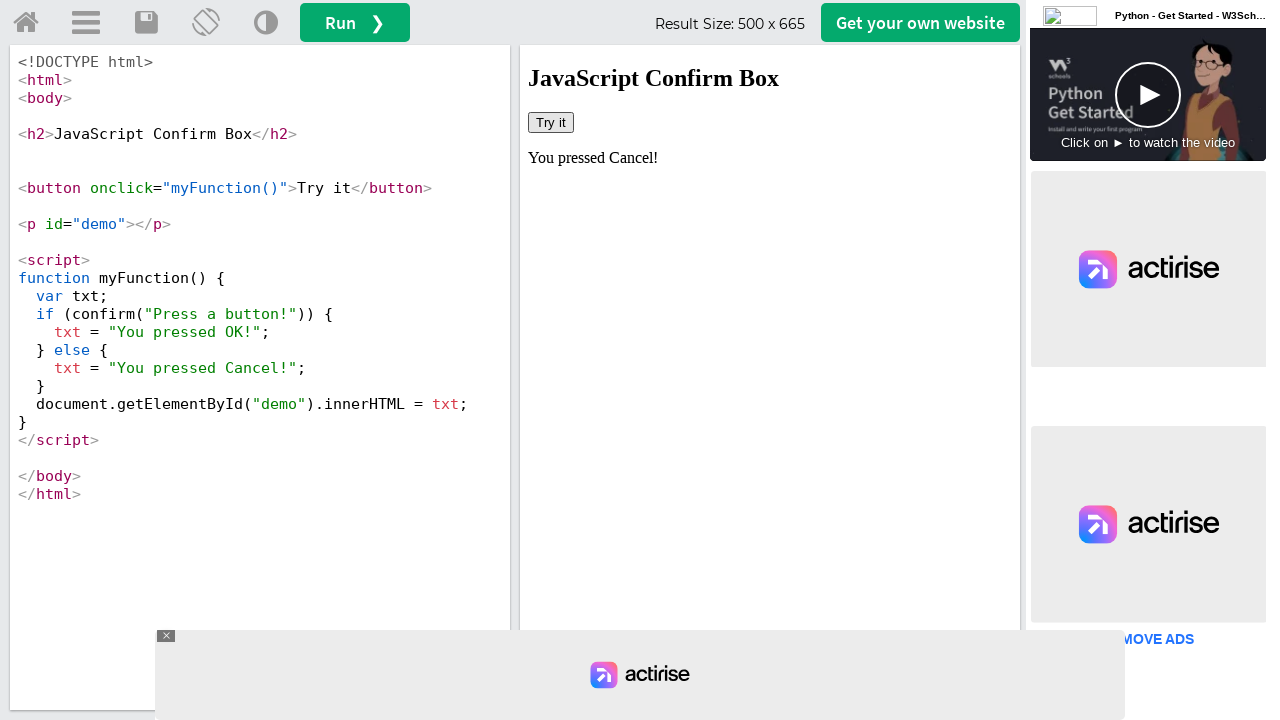

Waited 500ms for dialog handling to complete
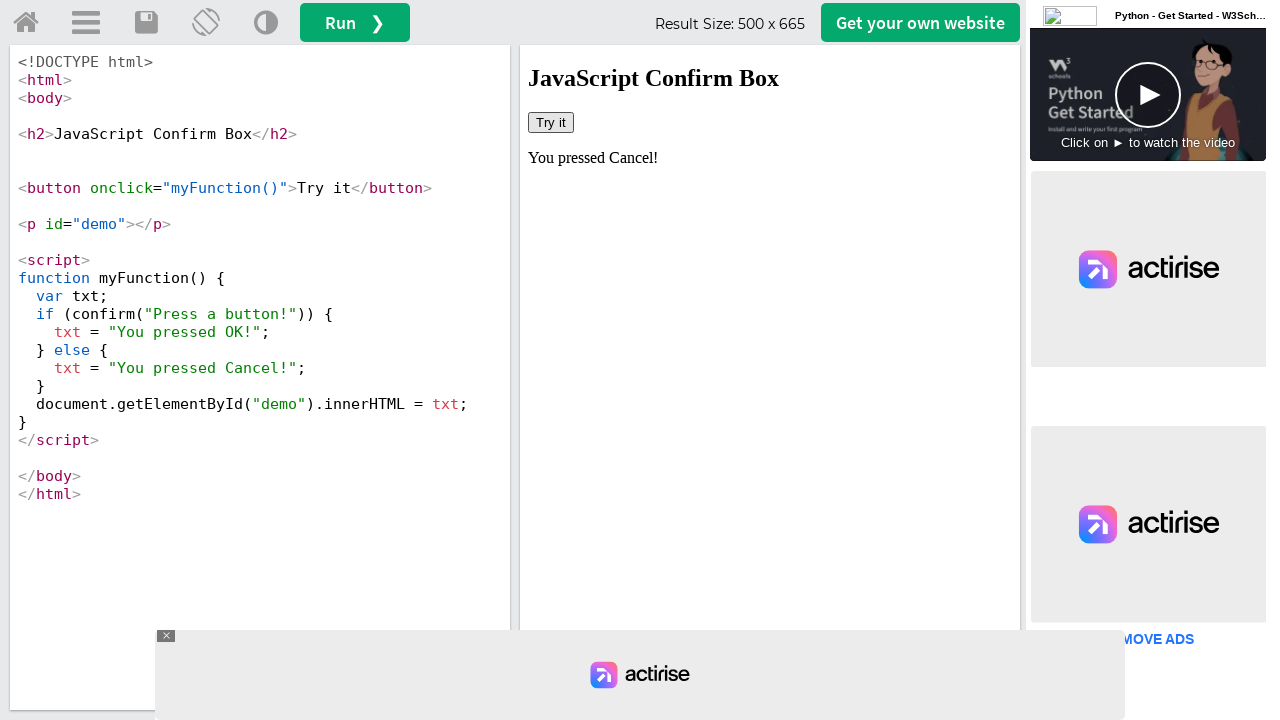

Retrieved result text from demo element
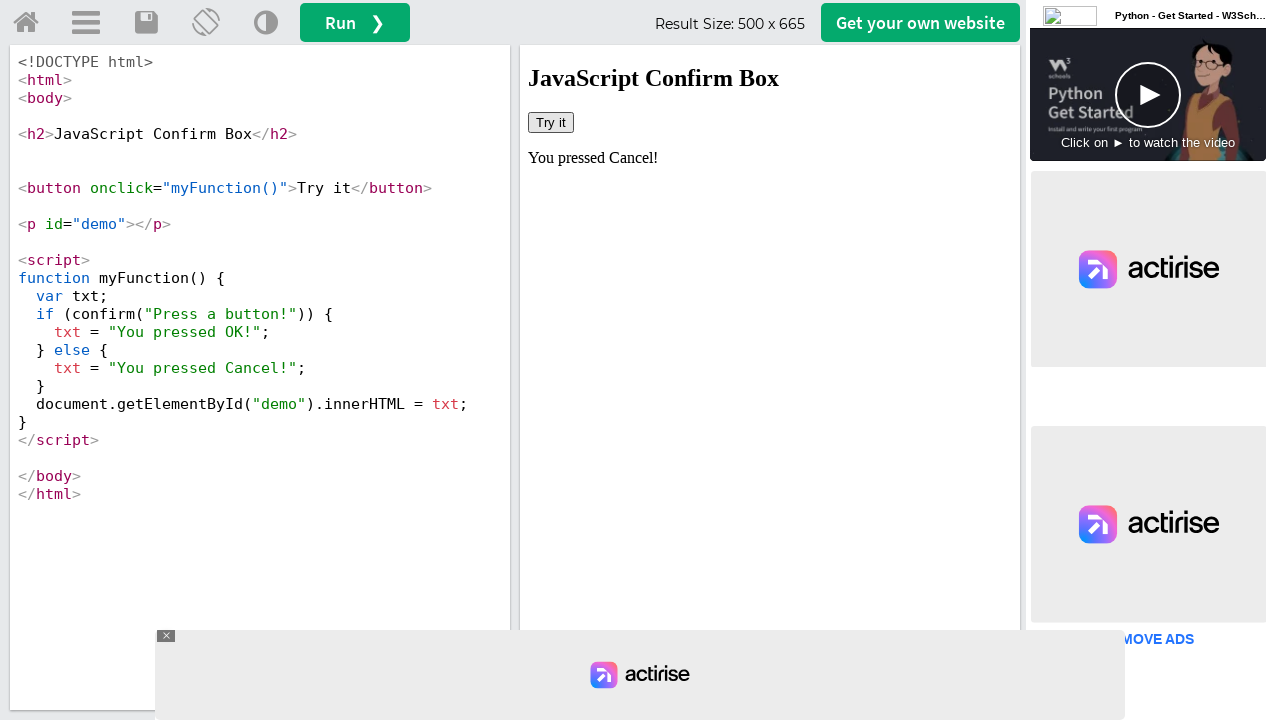

Verified result text equals 'You pressed Cancel!'
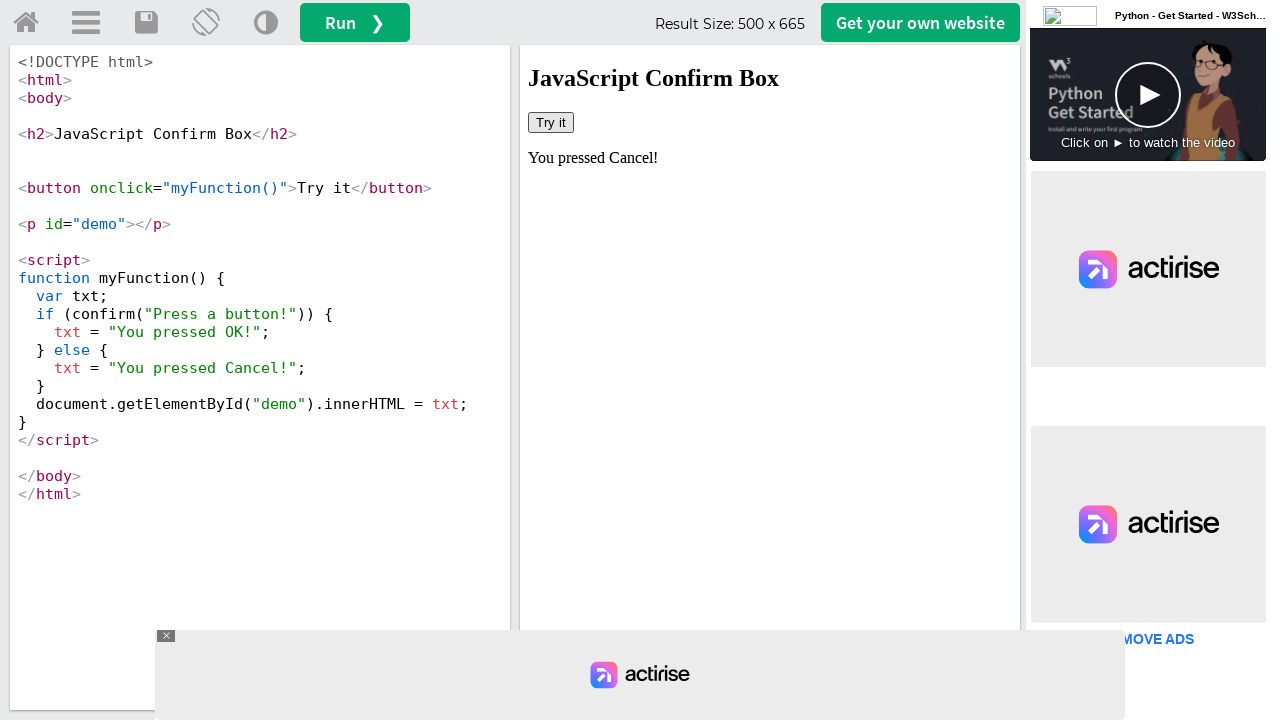

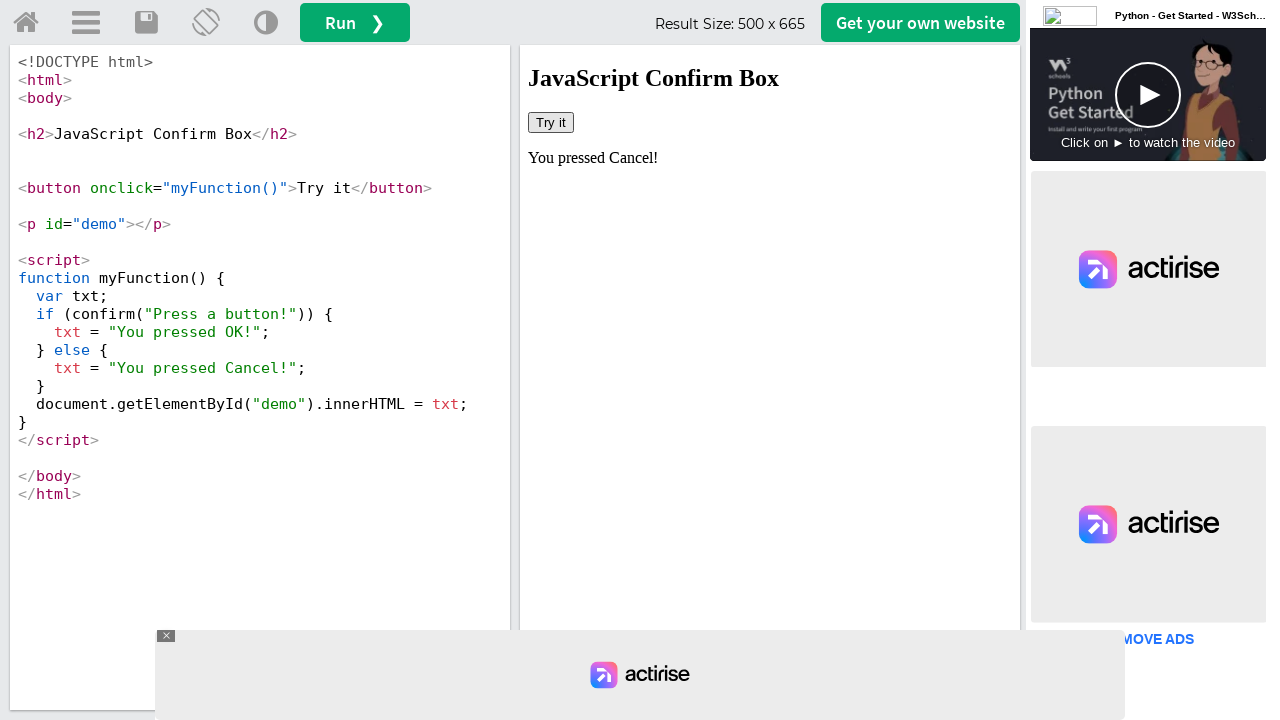